Tests drag and drop functionality on the jQuery UI droppable demo page by dragging an element and dropping it onto a target area

Starting URL: https://jqueryui.com/droppable/

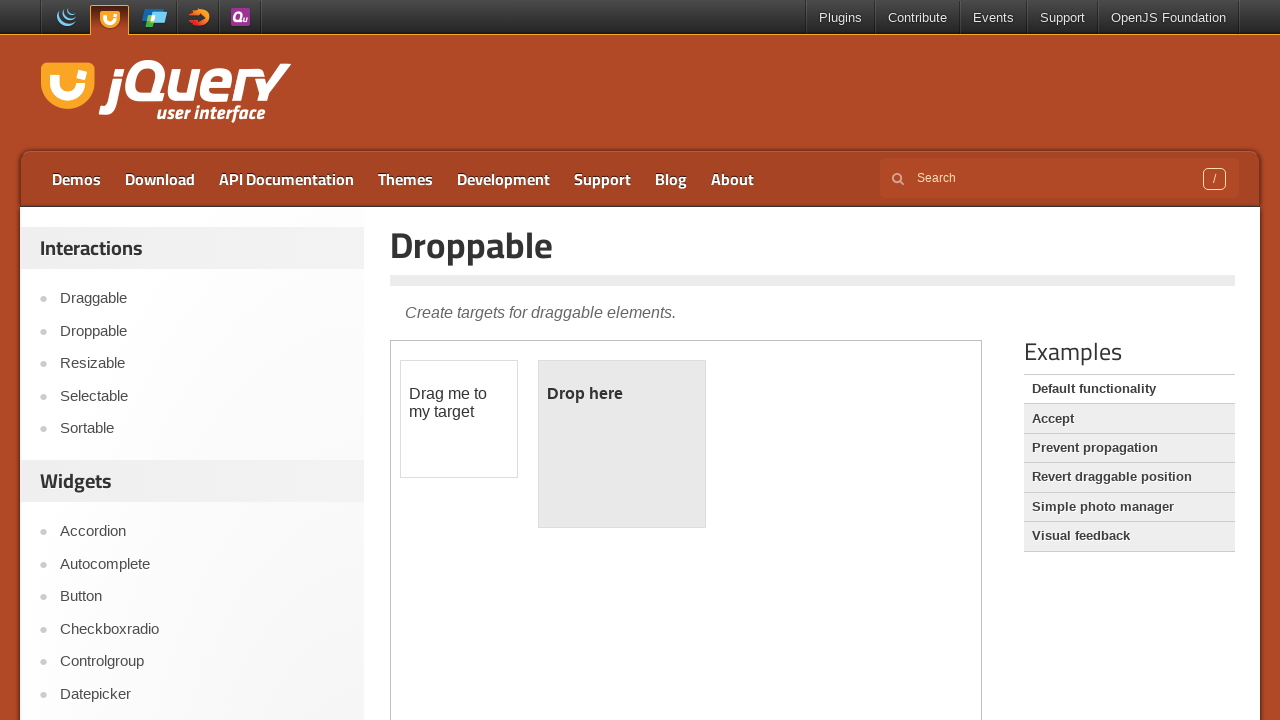

Navigated to jQuery UI droppable demo page
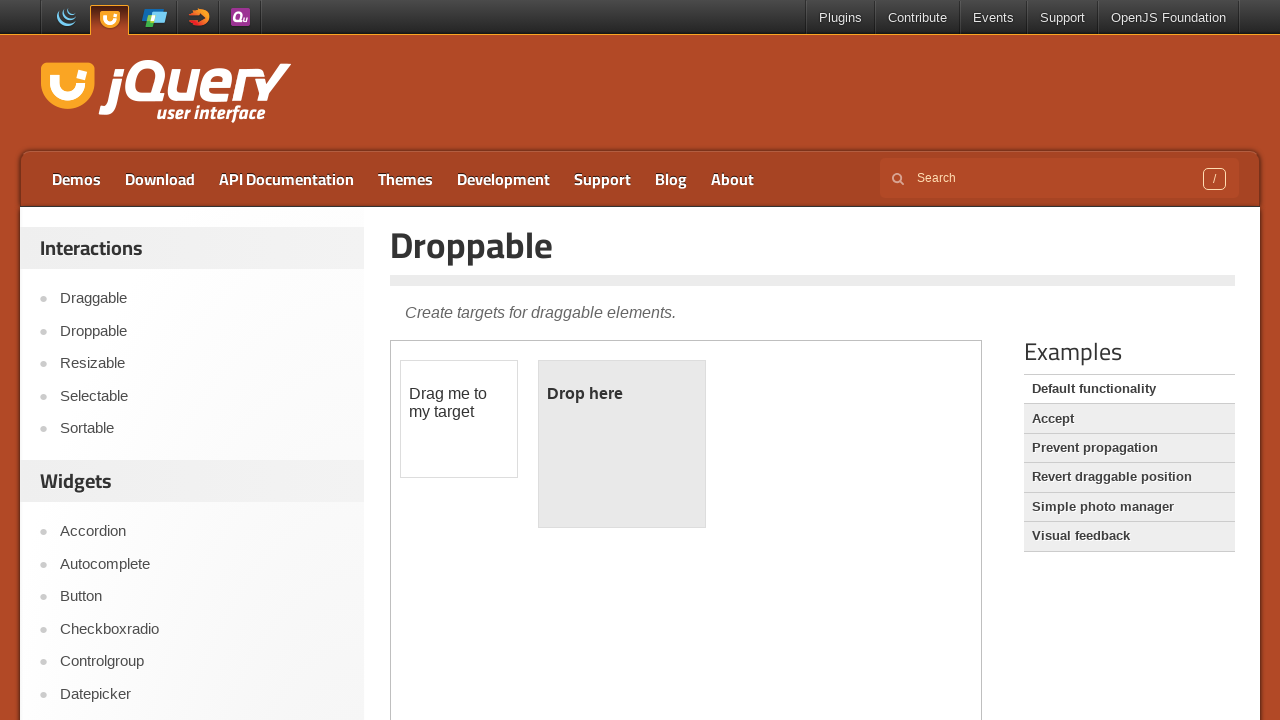

Located iframe containing drag and drop elements
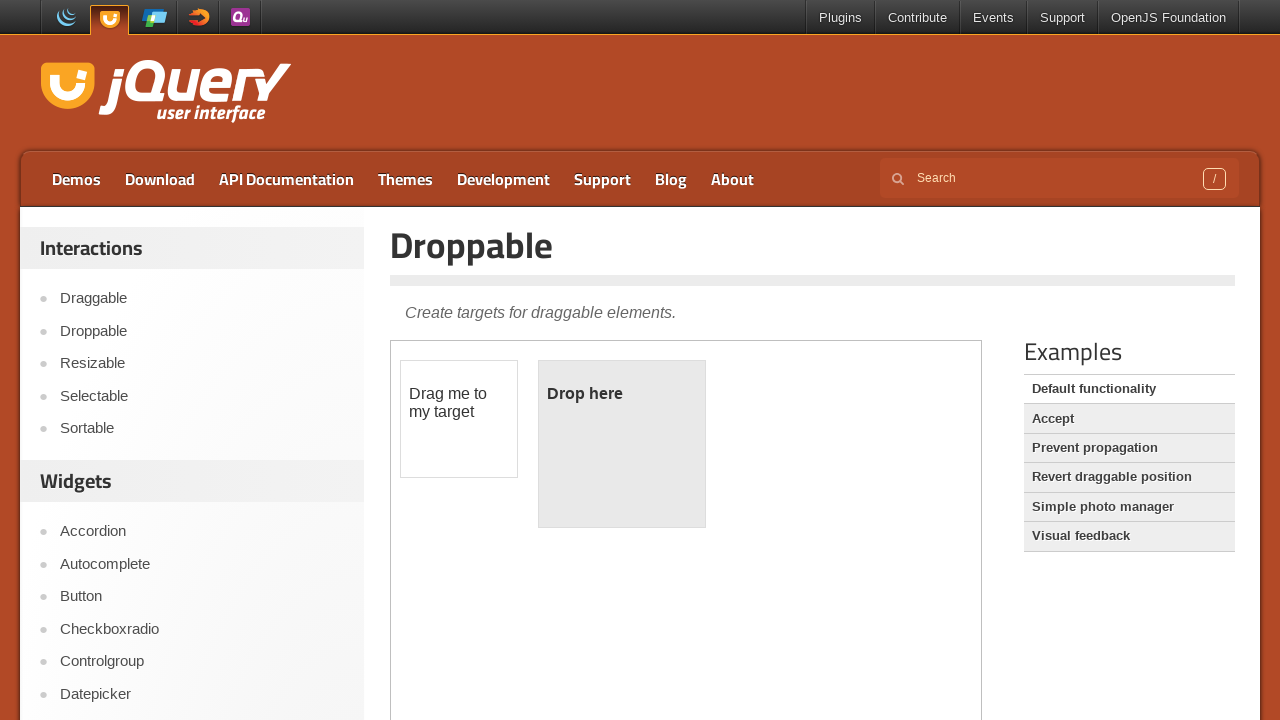

Located draggable source element
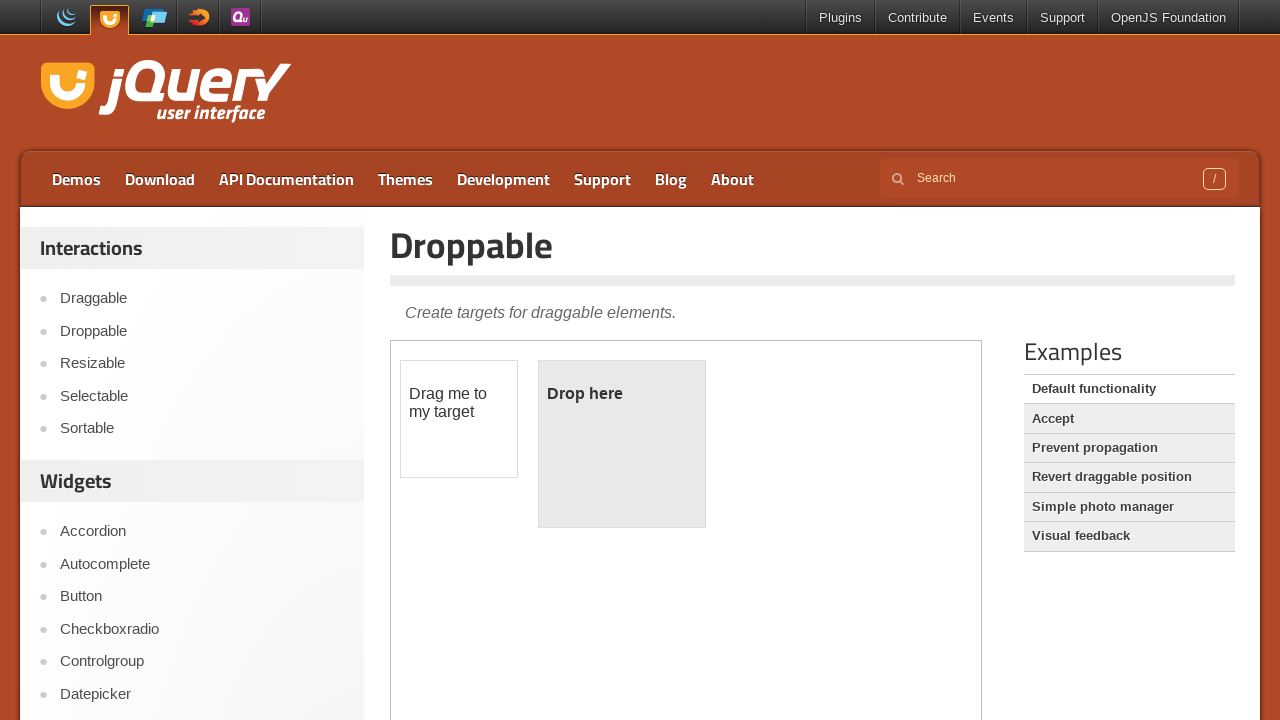

Located droppable target element
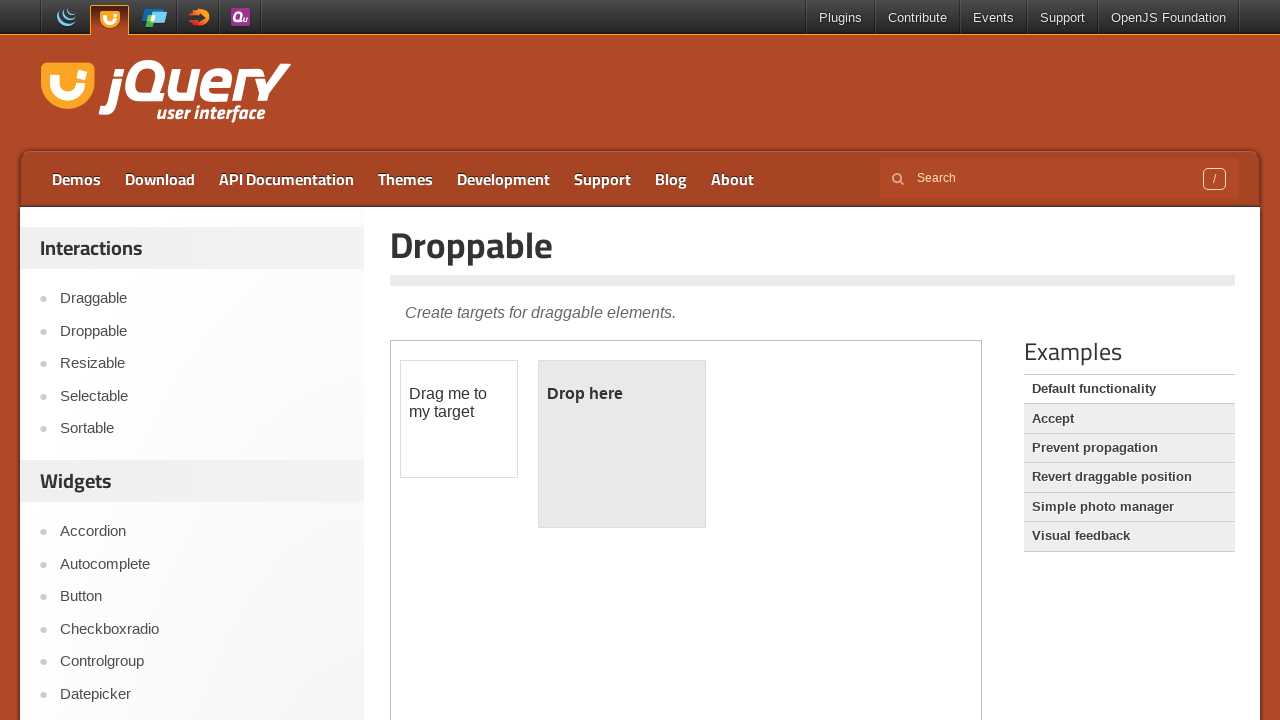

Dragged source element onto target element at (622, 444)
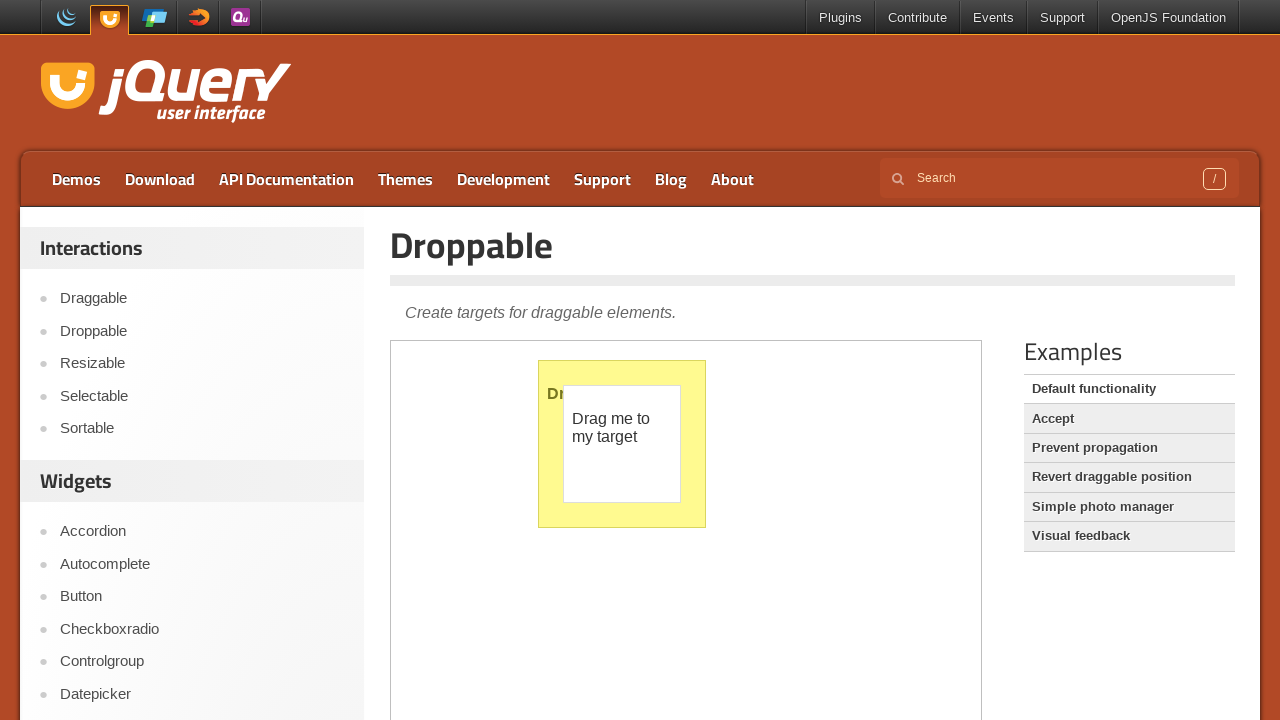

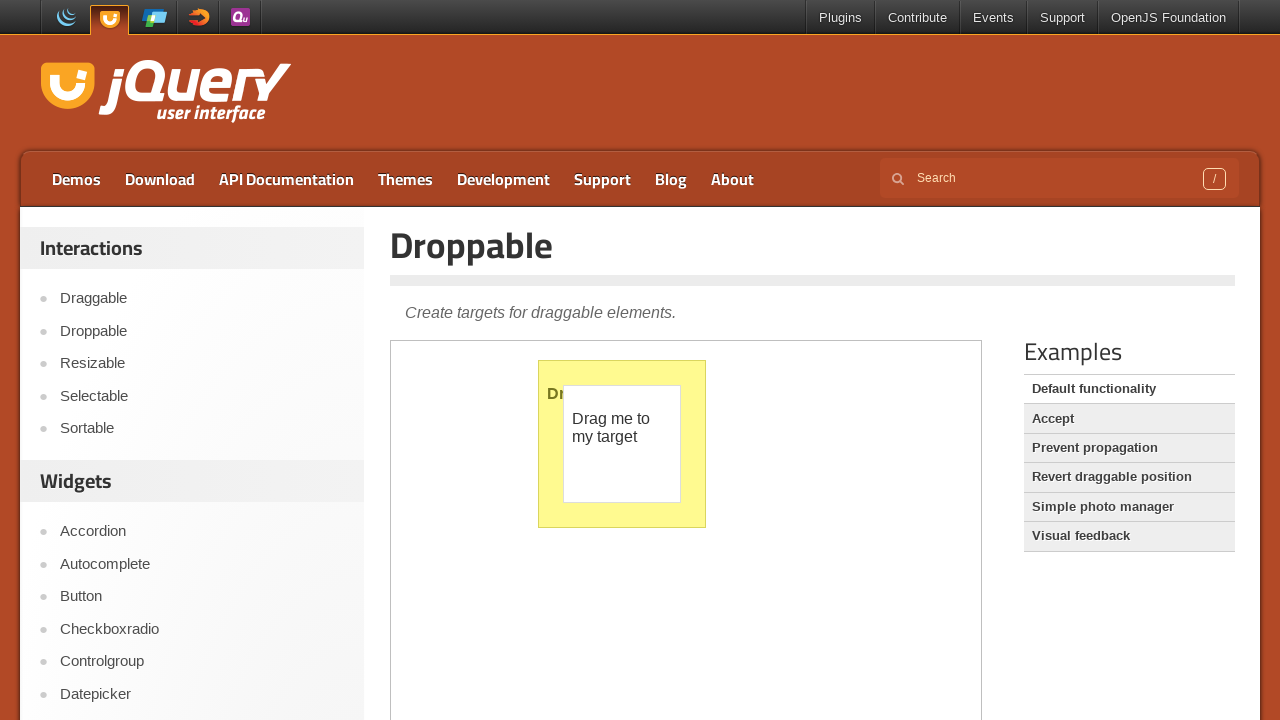